Tests moving mouse to a specific offset from an element and verifying the coordinates

Starting URL: https://selenium.dev/selenium/web/mouse_interaction.html

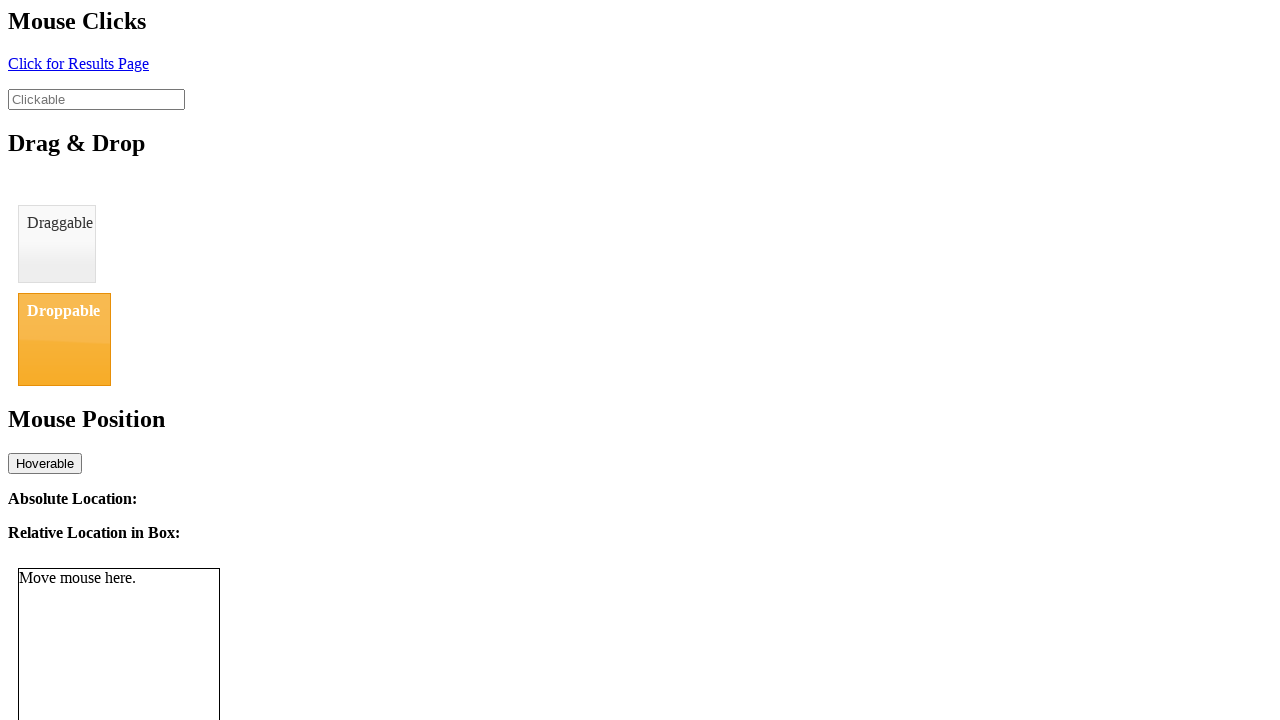

Located mouse tracker element
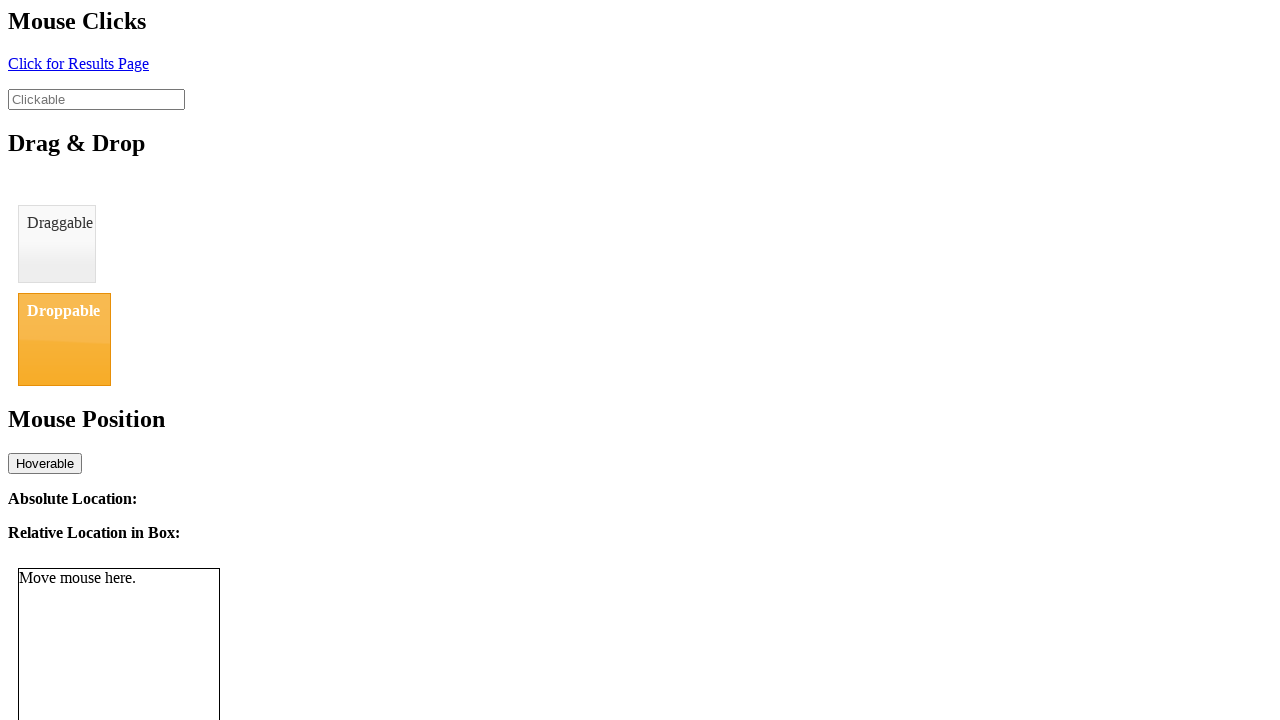

Retrieved bounding box of mouse tracker element
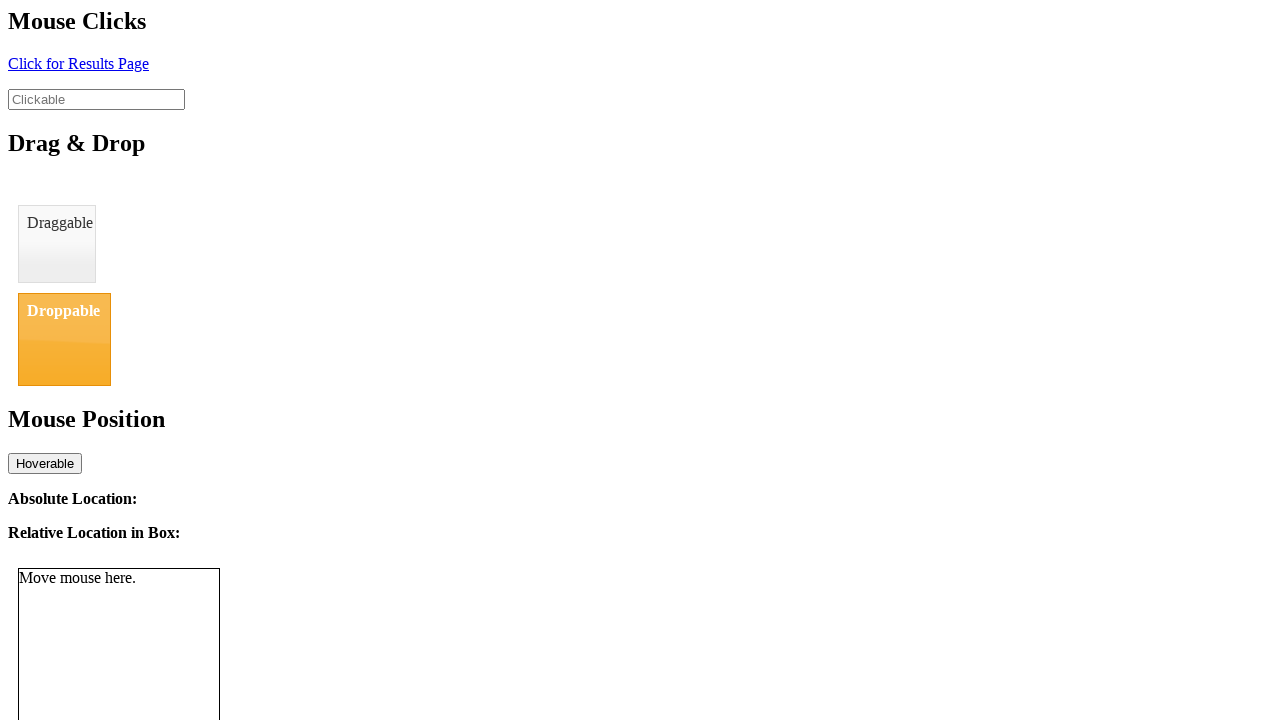

Moved mouse to offset position (center + 8px right, center + 11px down) from element at (127, 680)
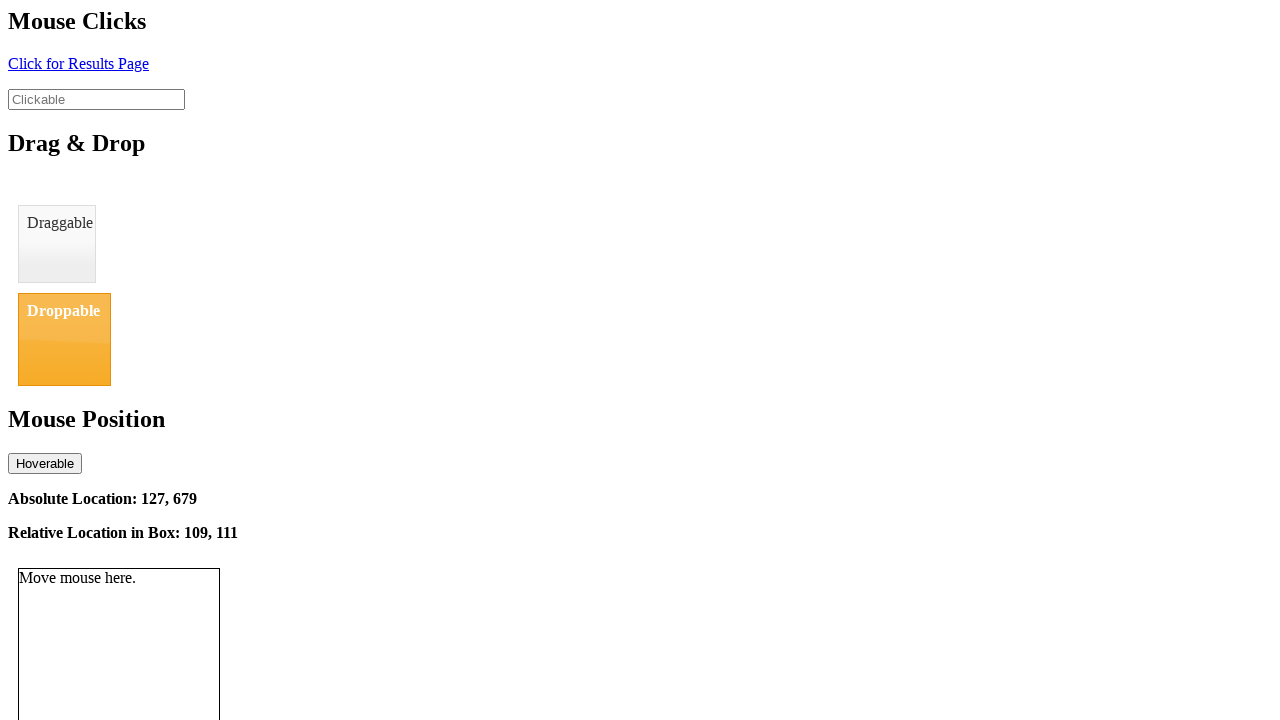

Verified relative location coordinates are displayed
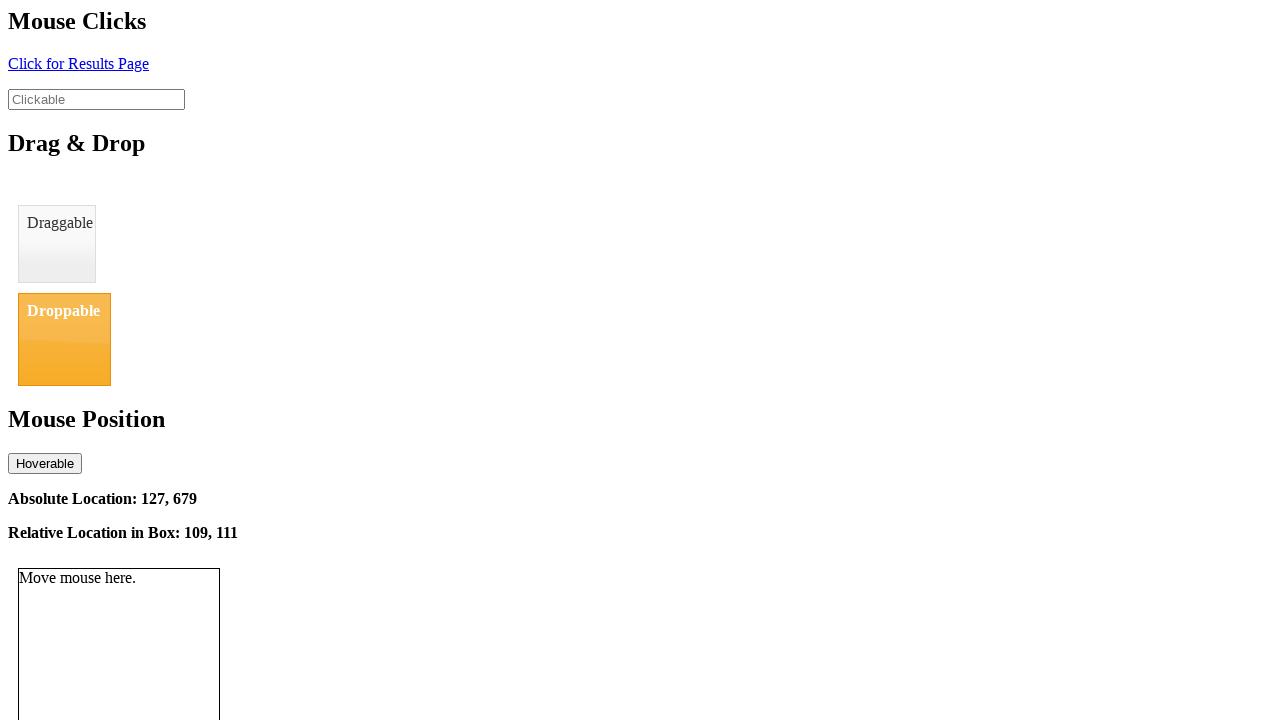

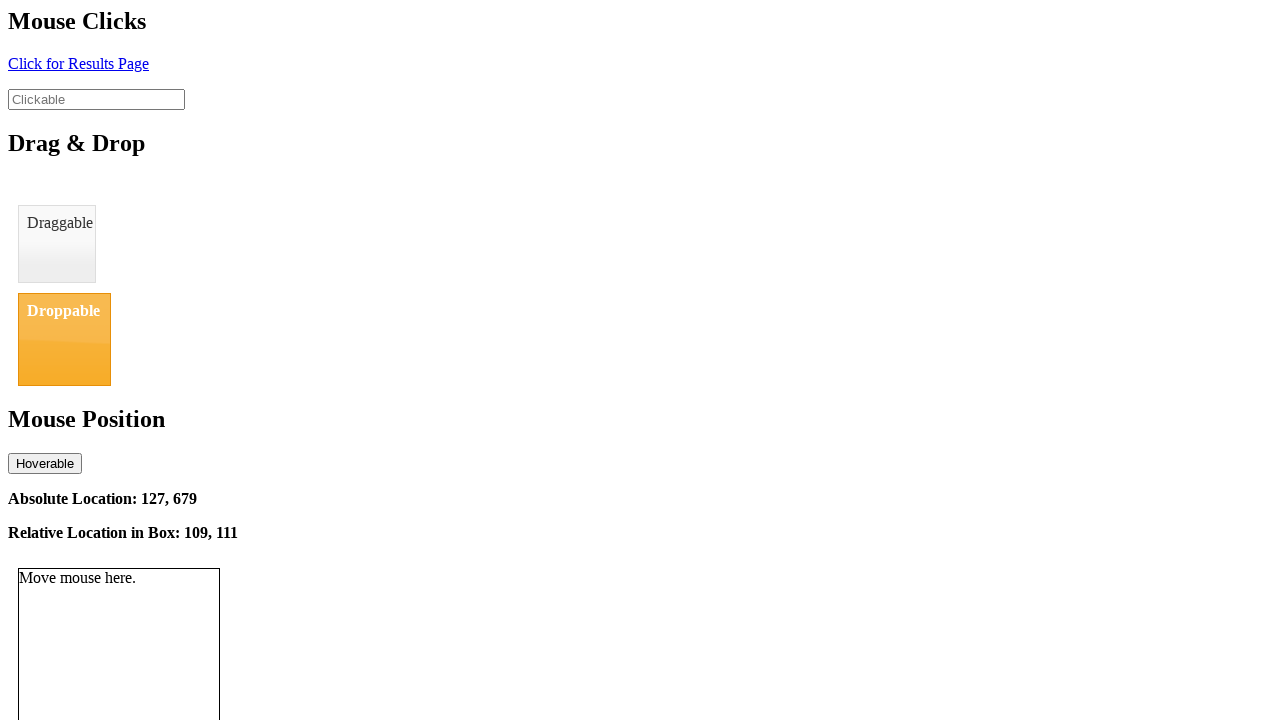